Tests various button interactions including clicking, checking if buttons are disabled, finding button positions, colors, and dimensions on a button interaction demo page

Starting URL: https://leafground.com/button.xhtml

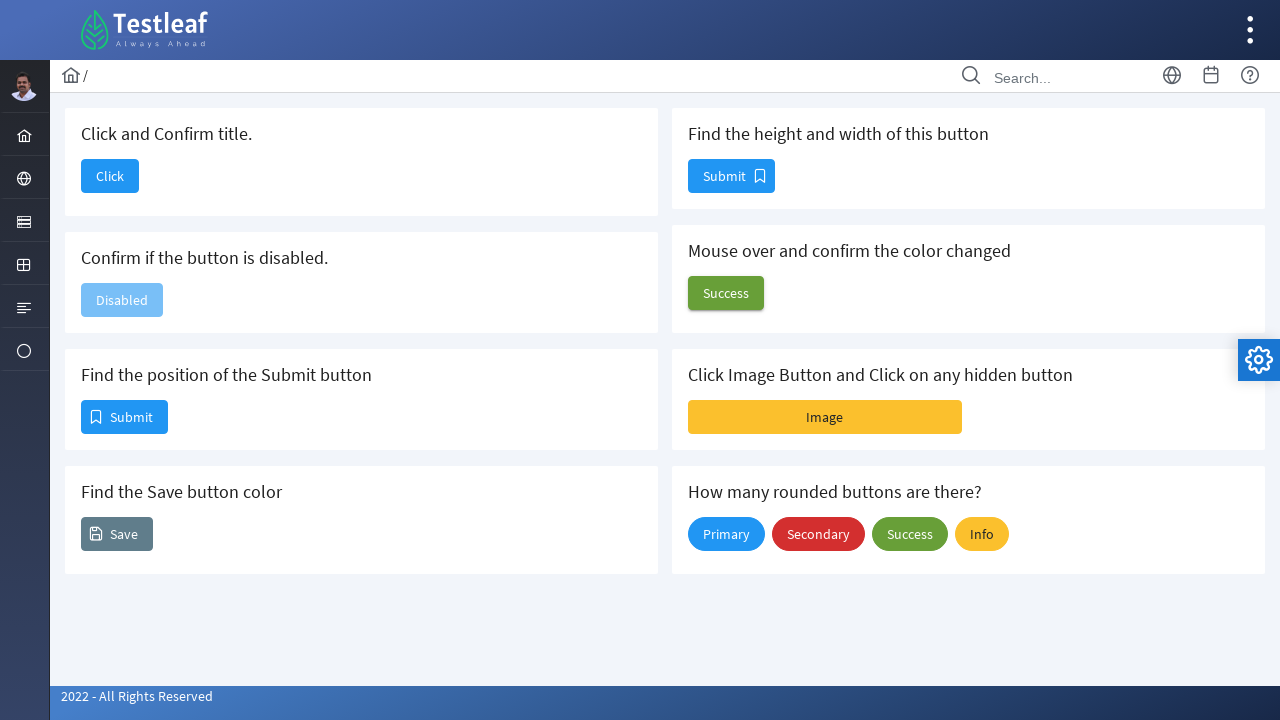

Clicked 'Click' button to trigger confirmation at (110, 176) on xpath=//span[text()='Click']
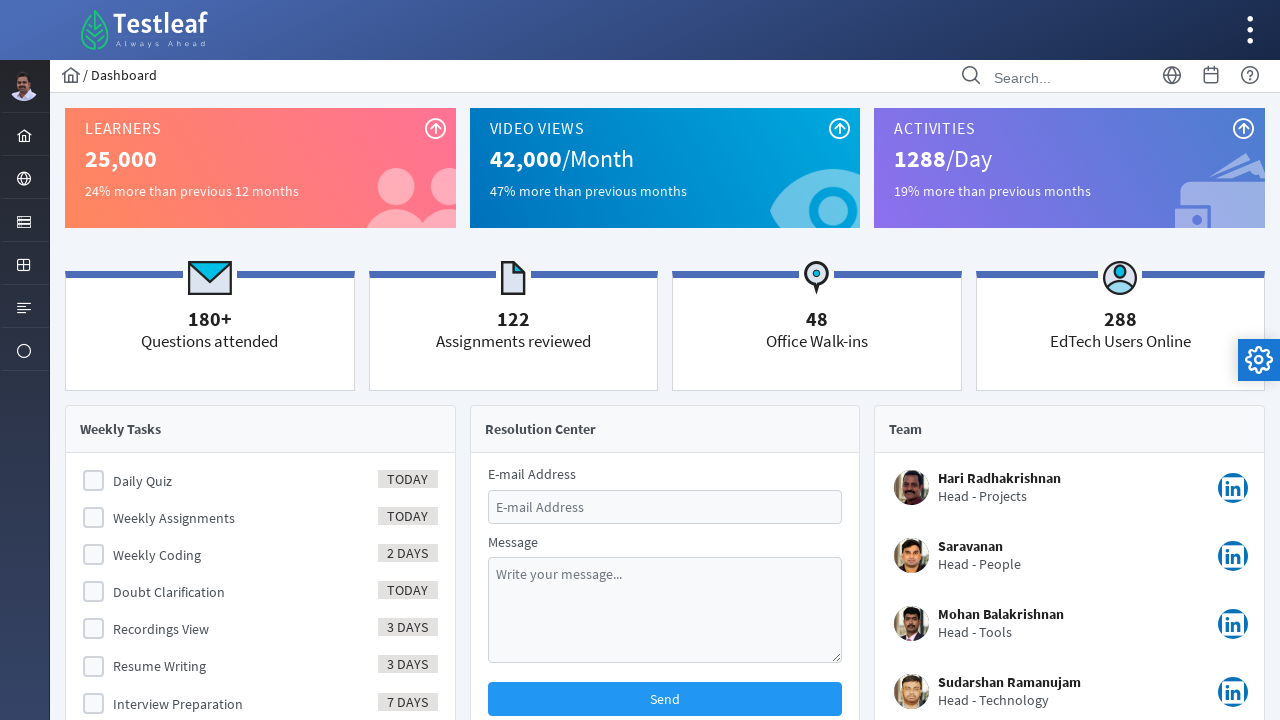

Retrieved page title: Dashboard
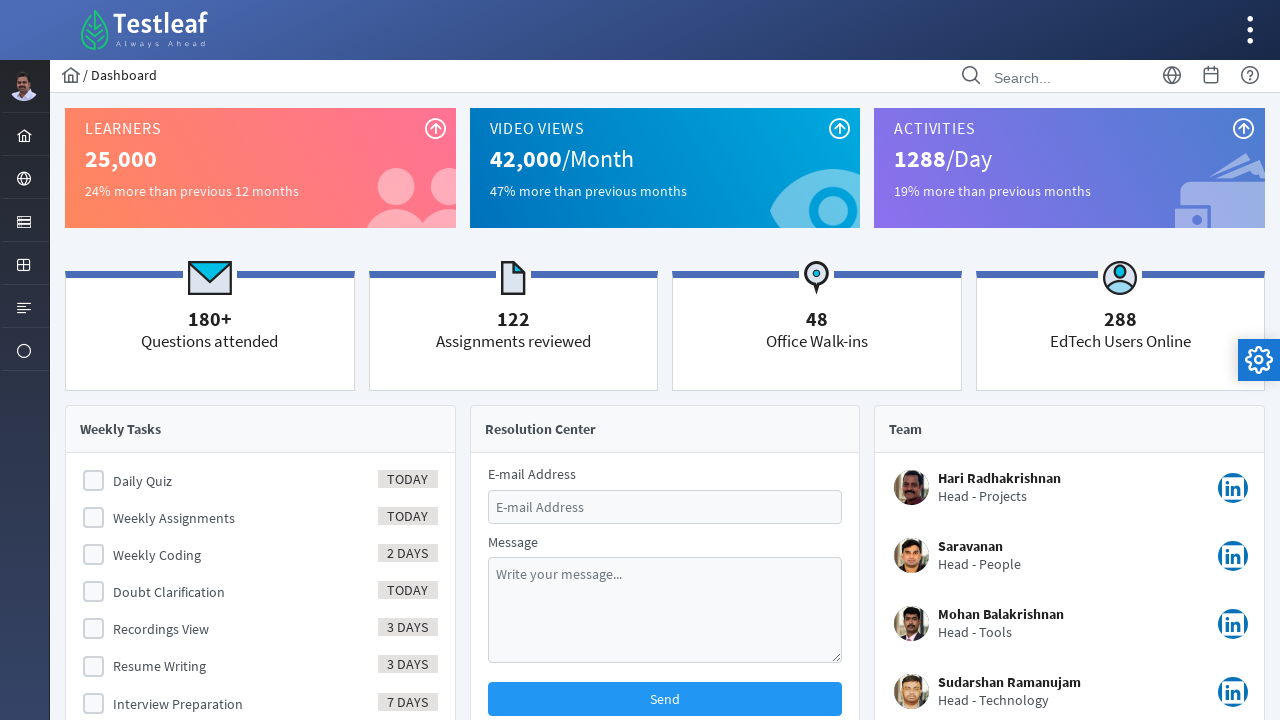

Navigated back to button interaction page
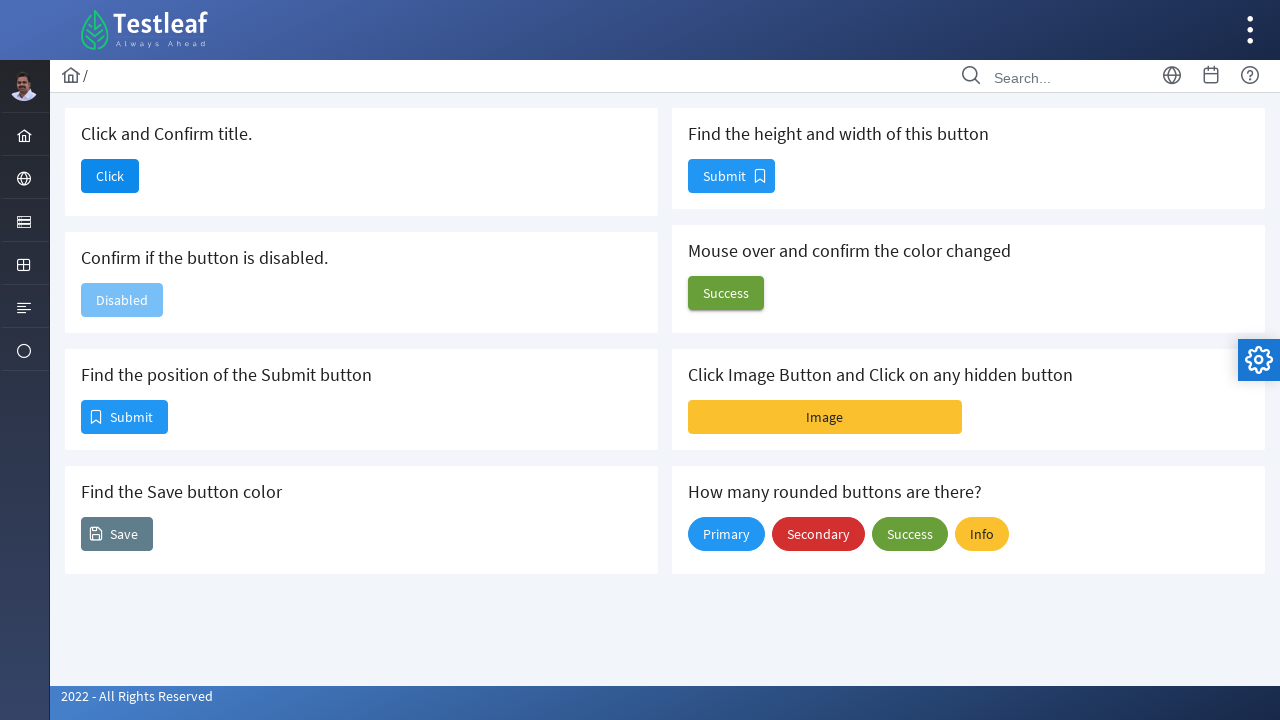

Retrieved redirected page title: Button
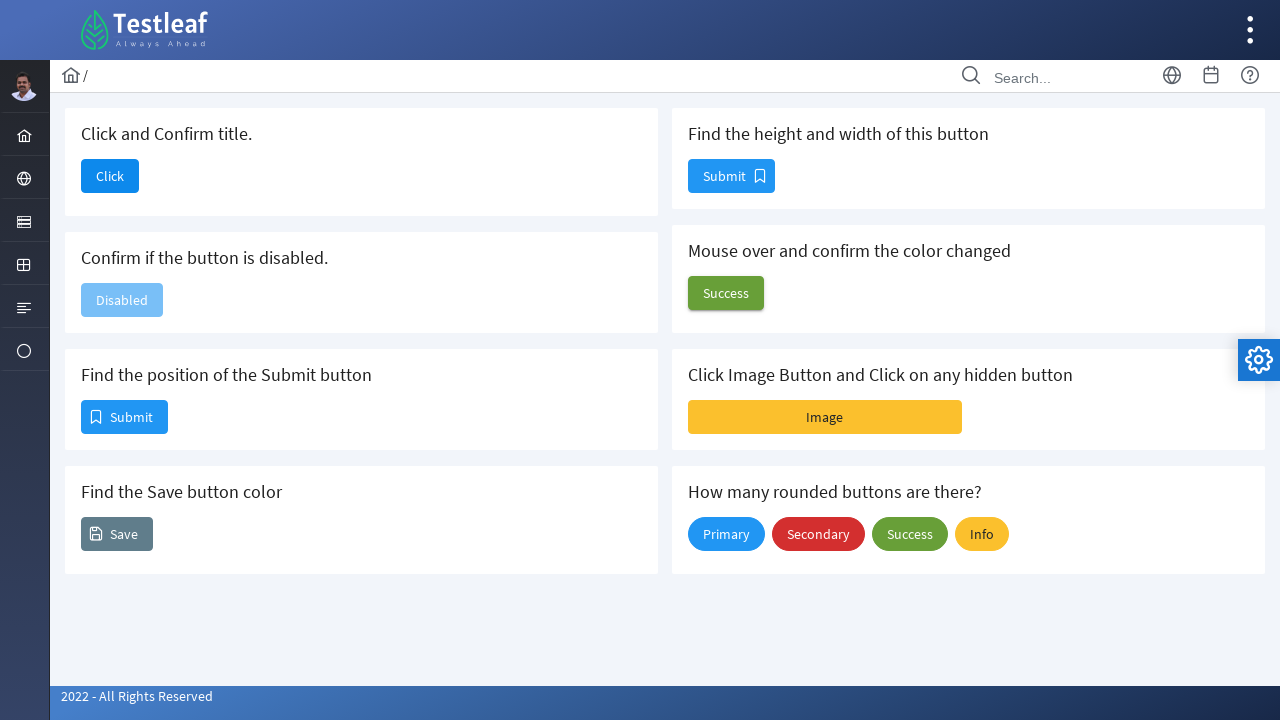

Checked if confirm button is disabled: True
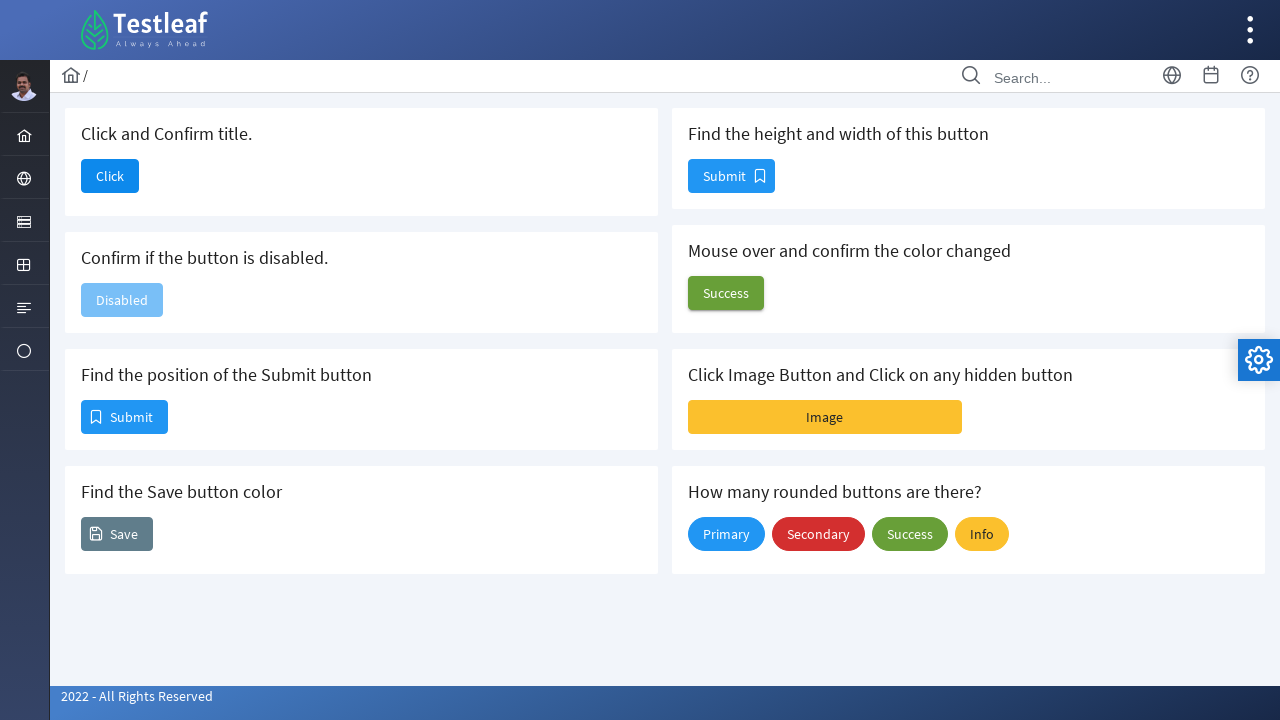

Retrieved Submit button position: x=81, y=400
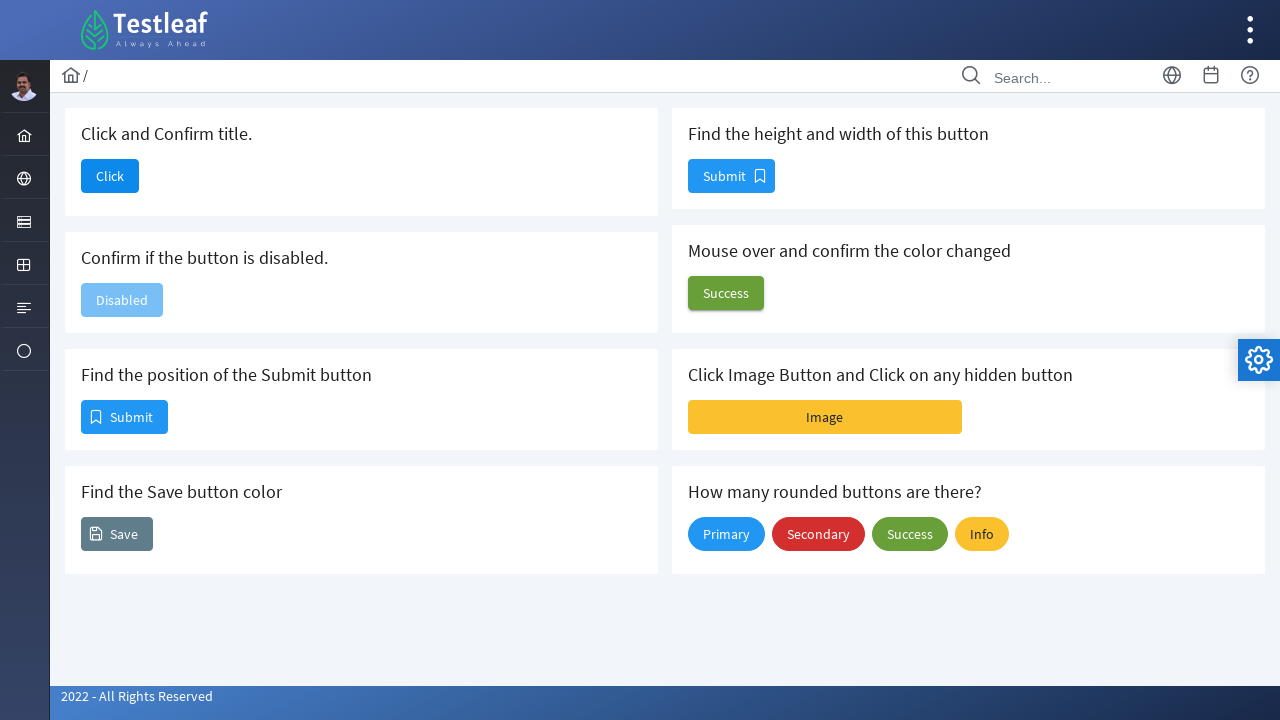

Retrieved Save button background color: rgba(0, 0, 0, 0)
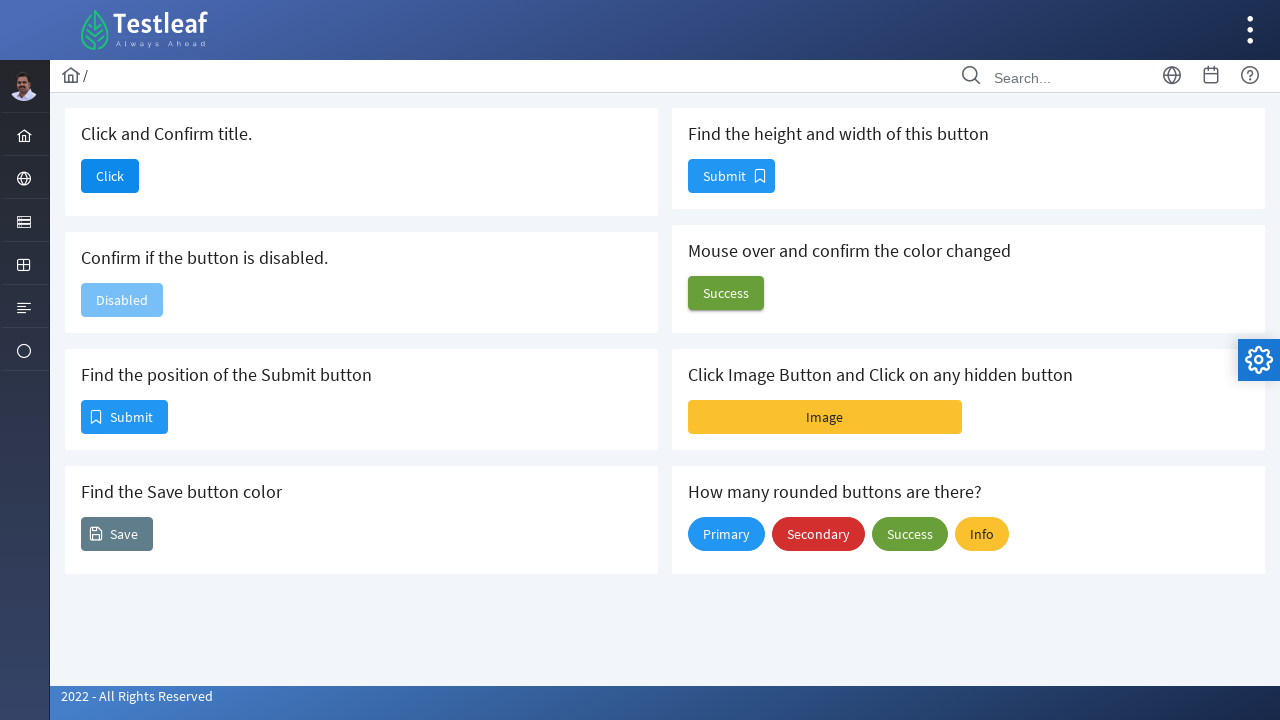

Retrieved second Submit button dimensions: height=34, width=87
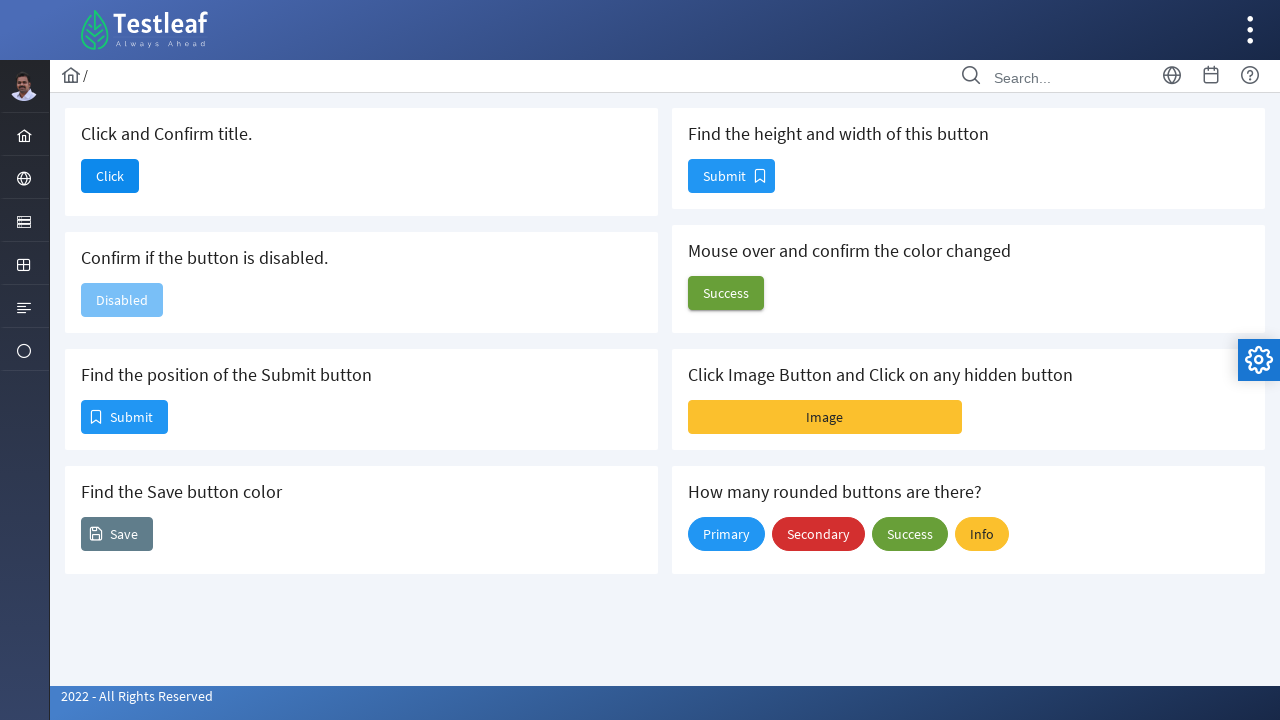

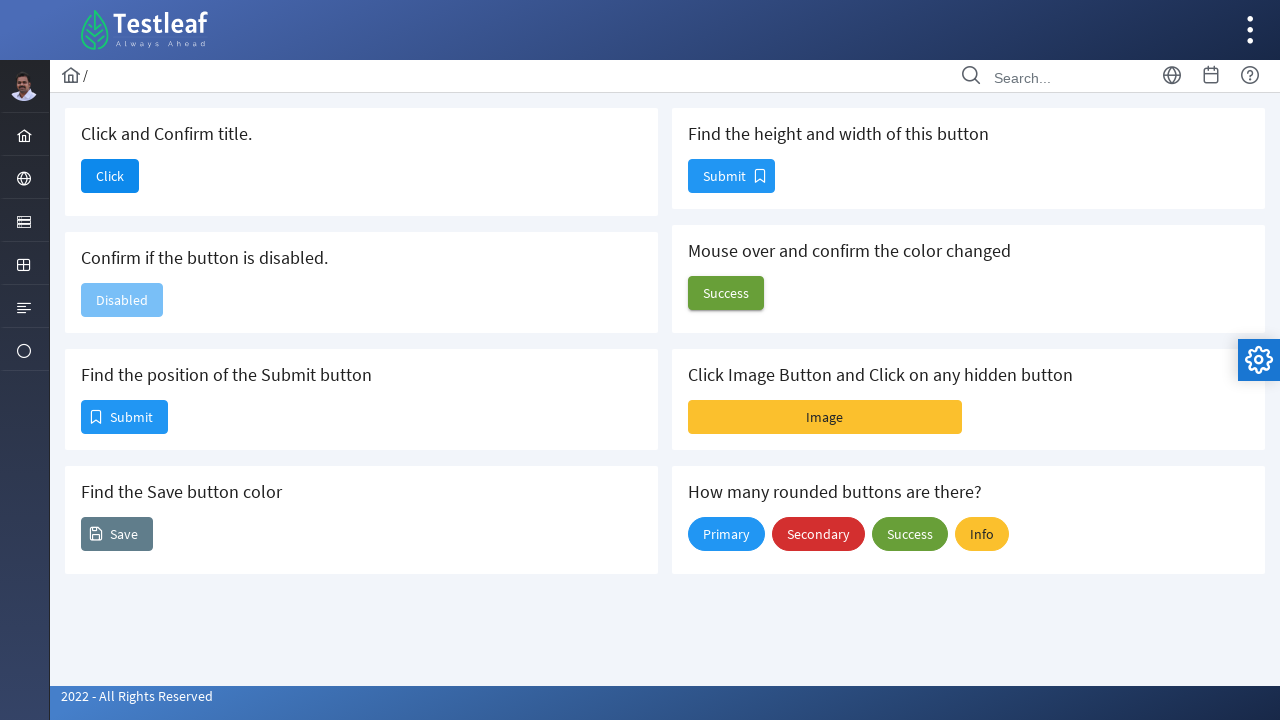